Tests the Alert Box functionality by clicking the alert button, accepting the alert dialog, and verifying the output message updates

Starting URL: https://www.hyrtutorials.com/p/alertsdemo.html

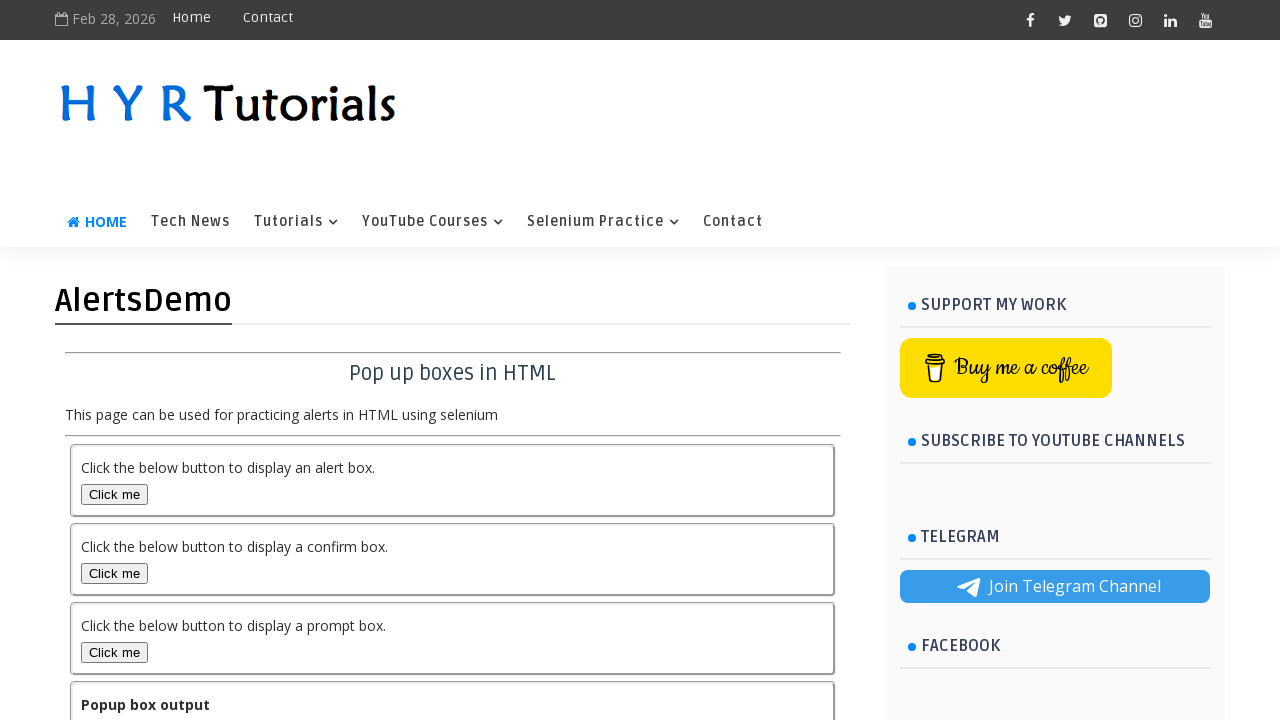

Clicked the Alert Box button at (114, 494) on #alertBox
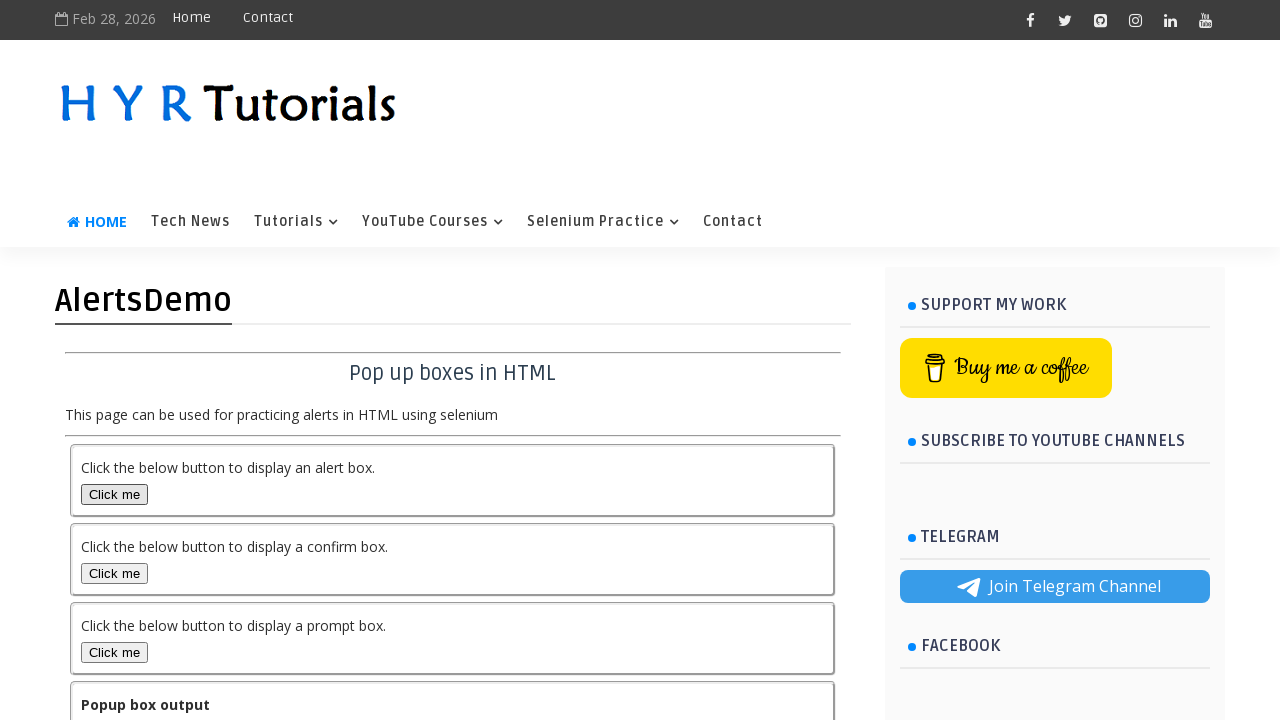

Set up dialog handler to accept alerts
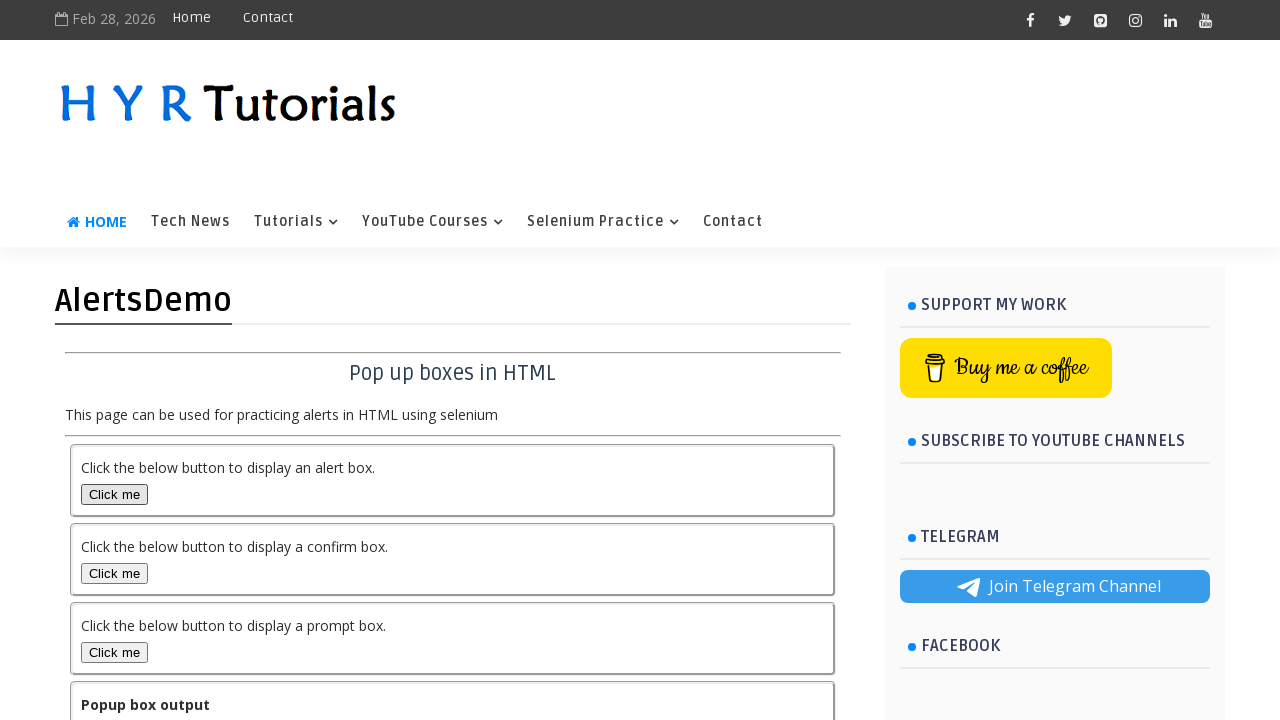

Alert dialog accepted and output message updated
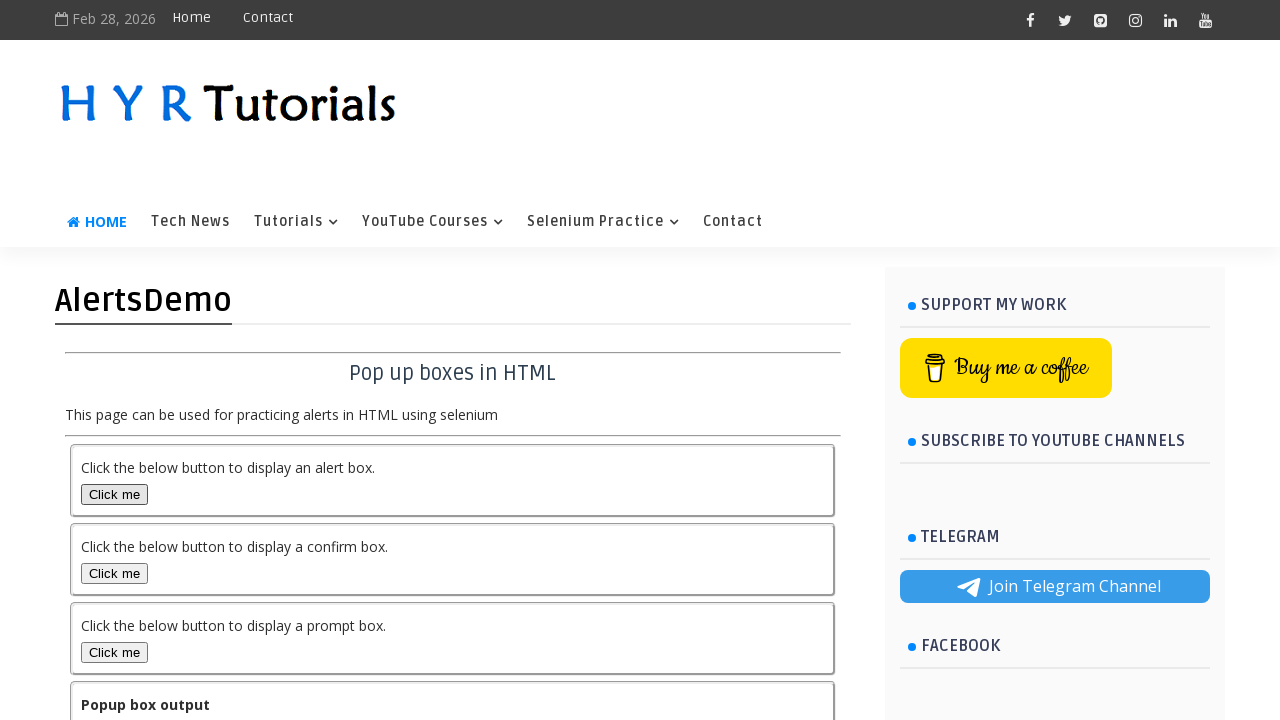

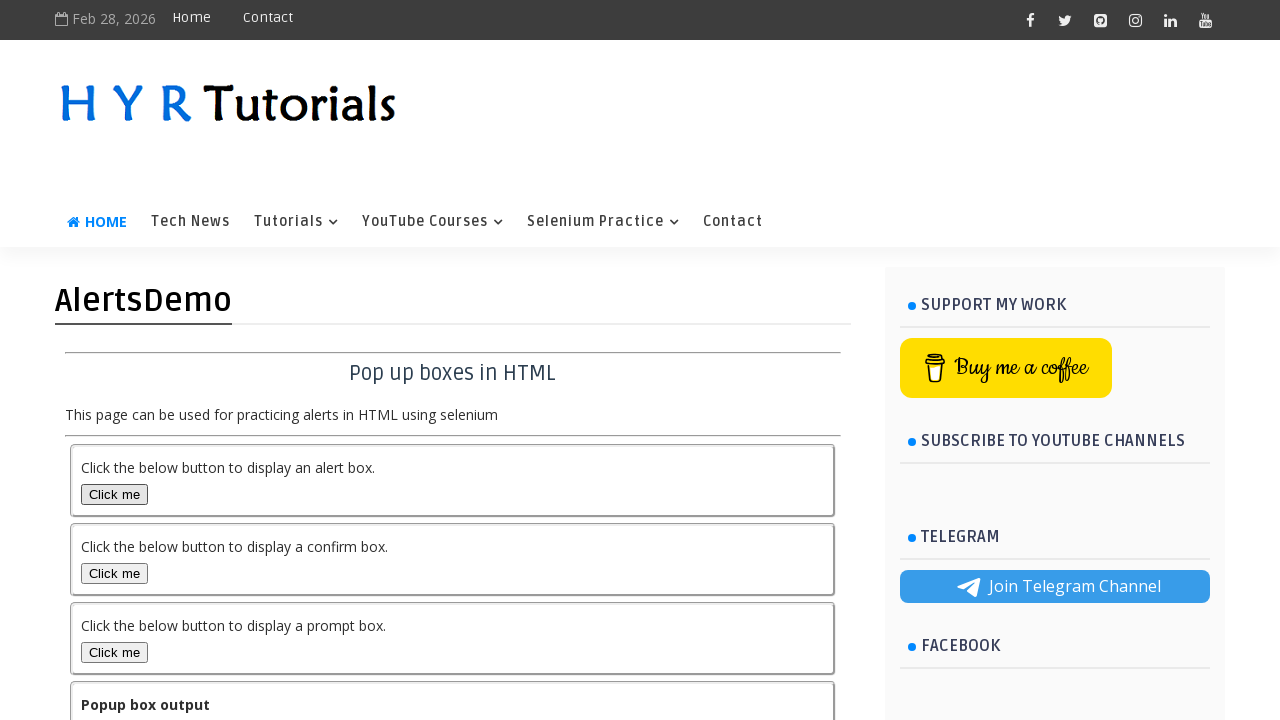